Tests various UI interactions on DemoBlaze e-commerce site including opening/closing login modal, navigating to Phones category, selecting a Nokia phone, adding it to cart, and viewing the cart.

Starting URL: https://www.demoblaze.com/

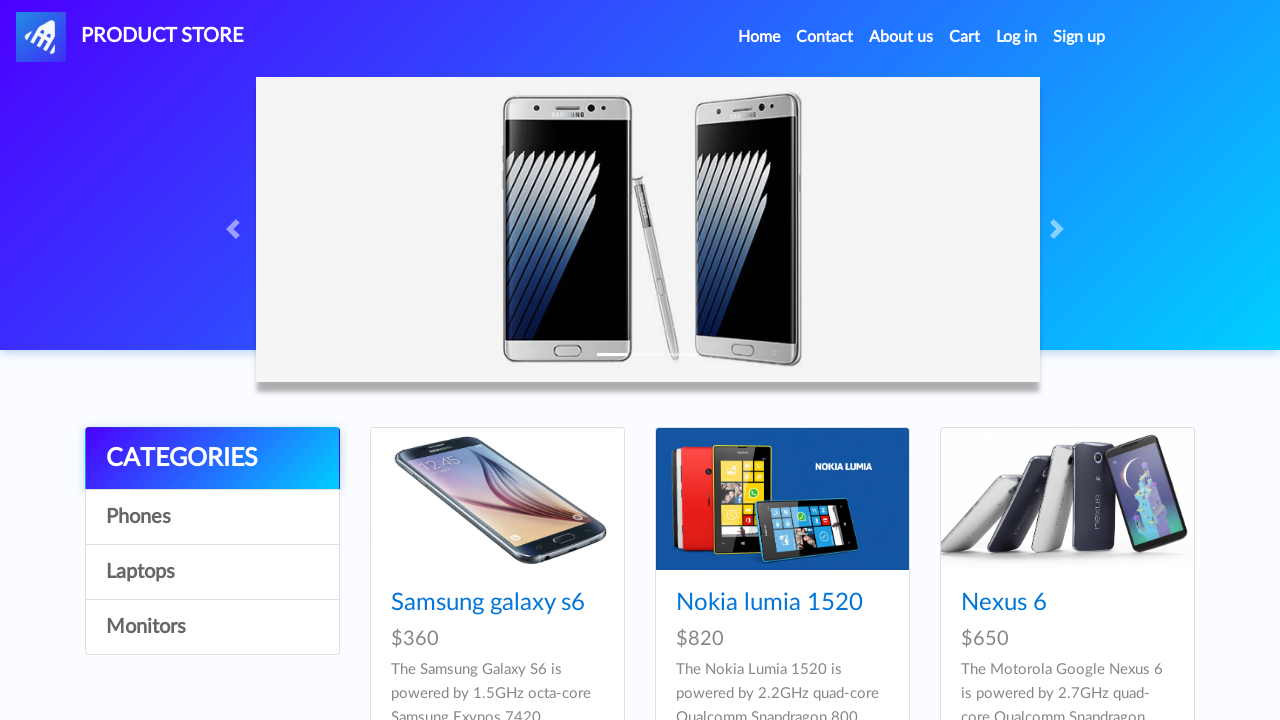

Clicked 'Log in' button to open login modal at (1017, 37) on #login2
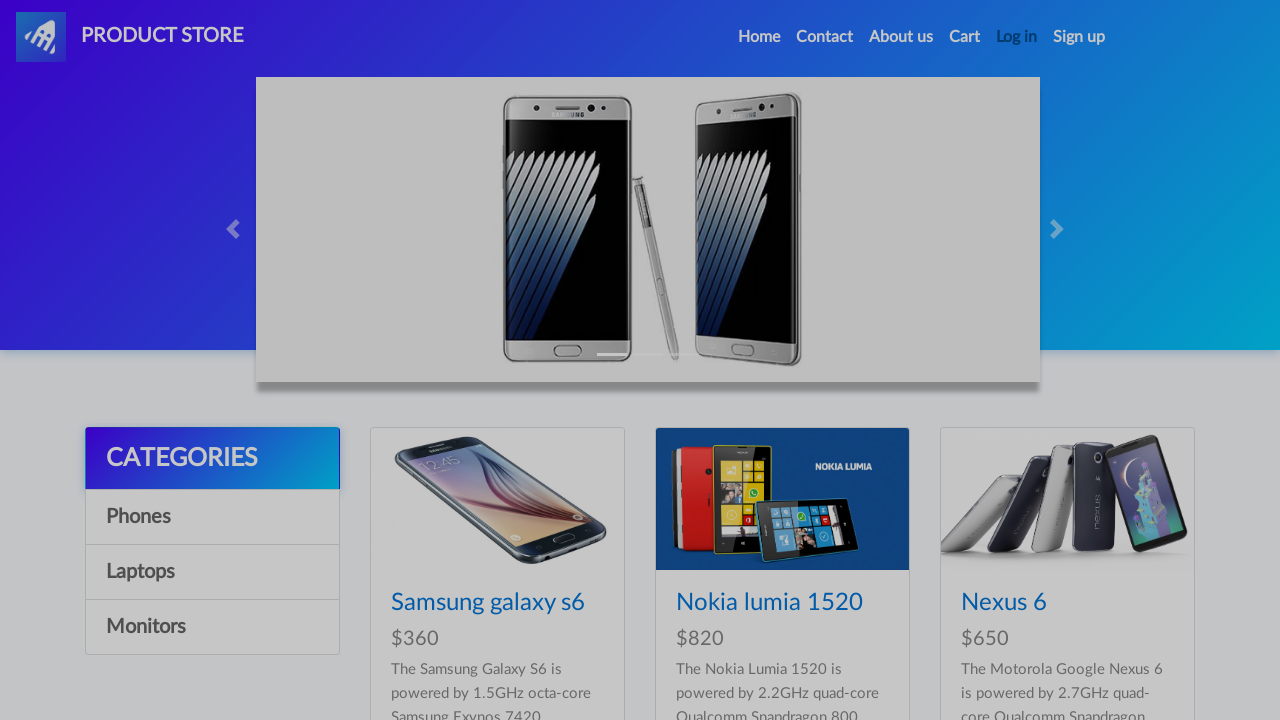

Login username field became visible
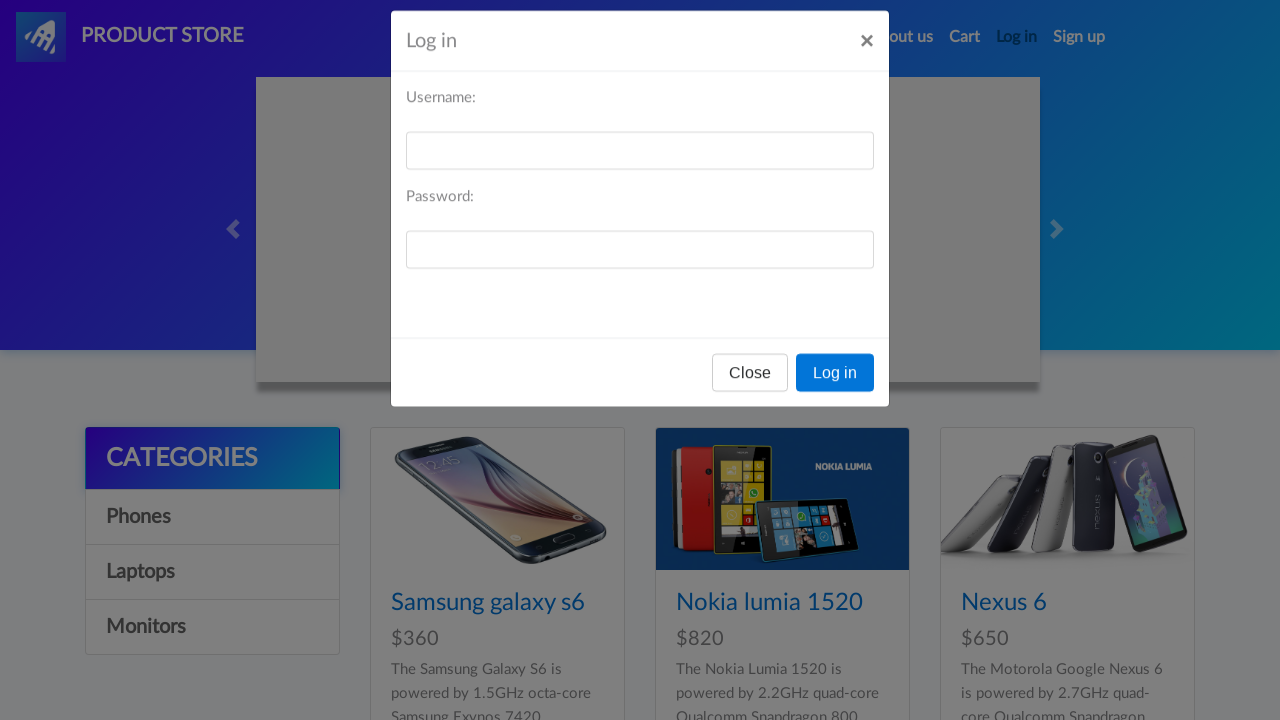

Filled login username field with 'demouser2024' on #loginusername
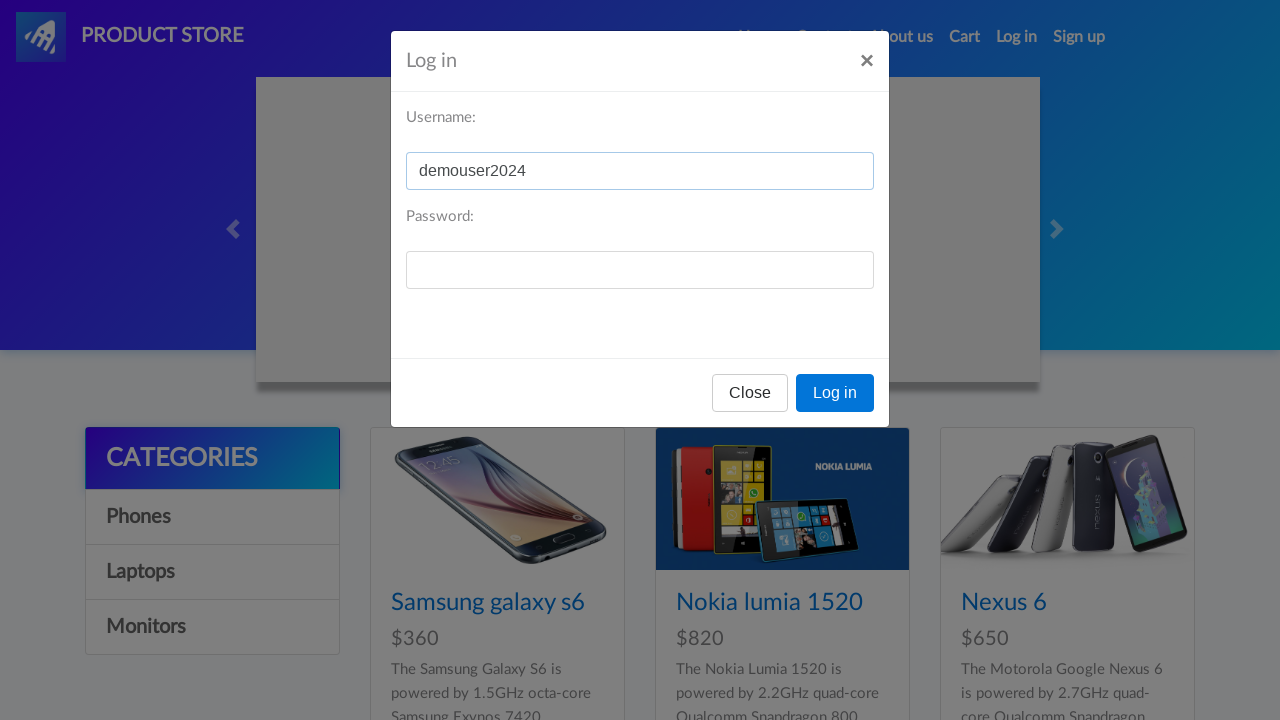

Located all close buttons on the login modal
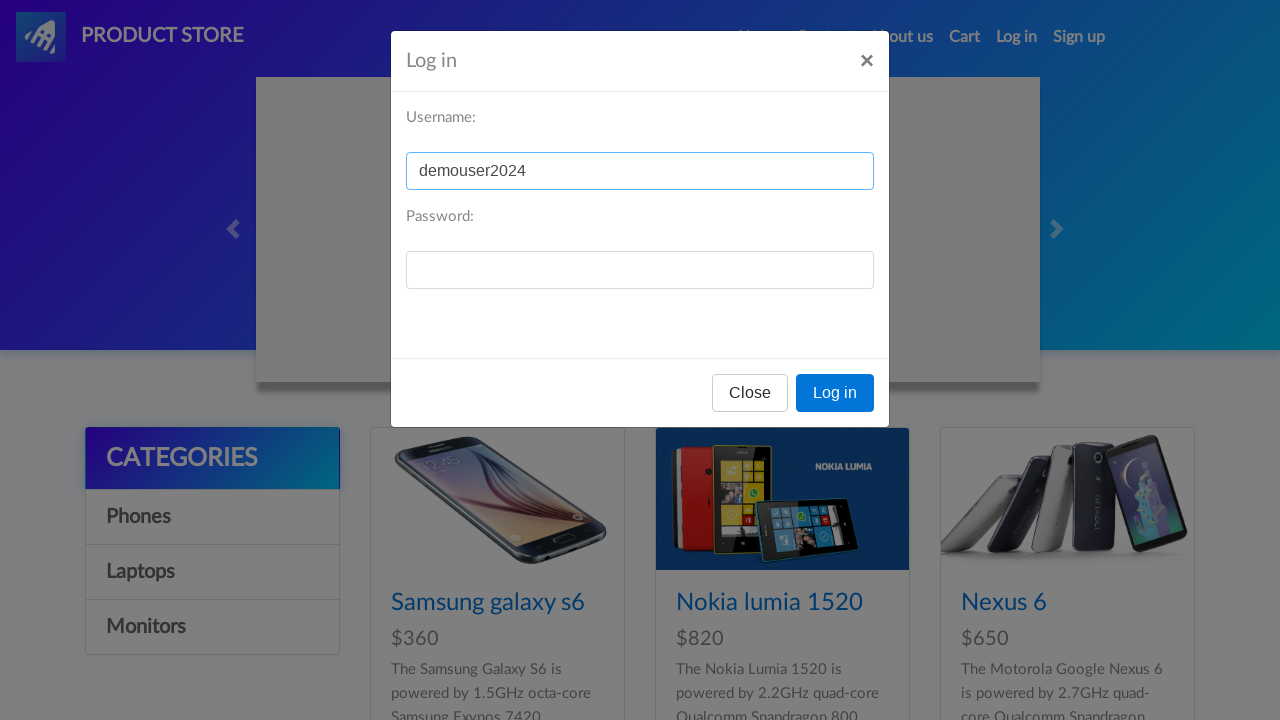

Clicked the close button to dismiss login modal at (750, 393) on .btn-secondary >> nth=2
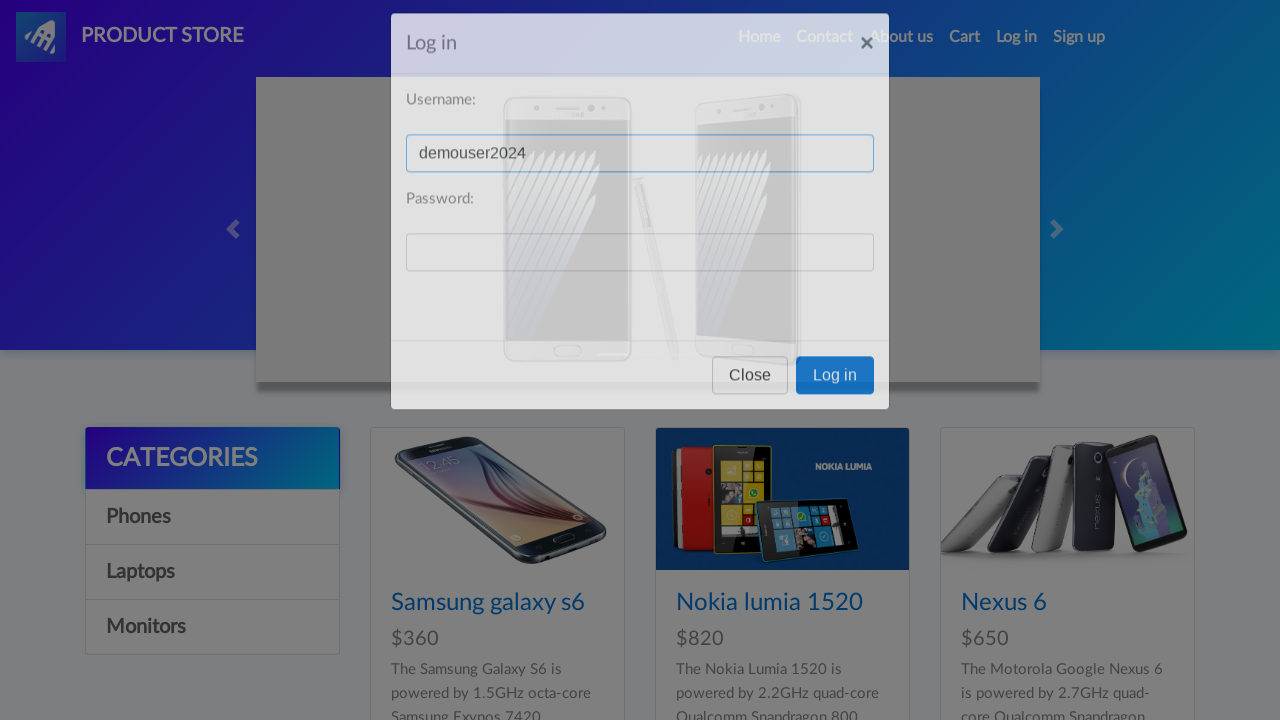

Waited 500ms for modal to close
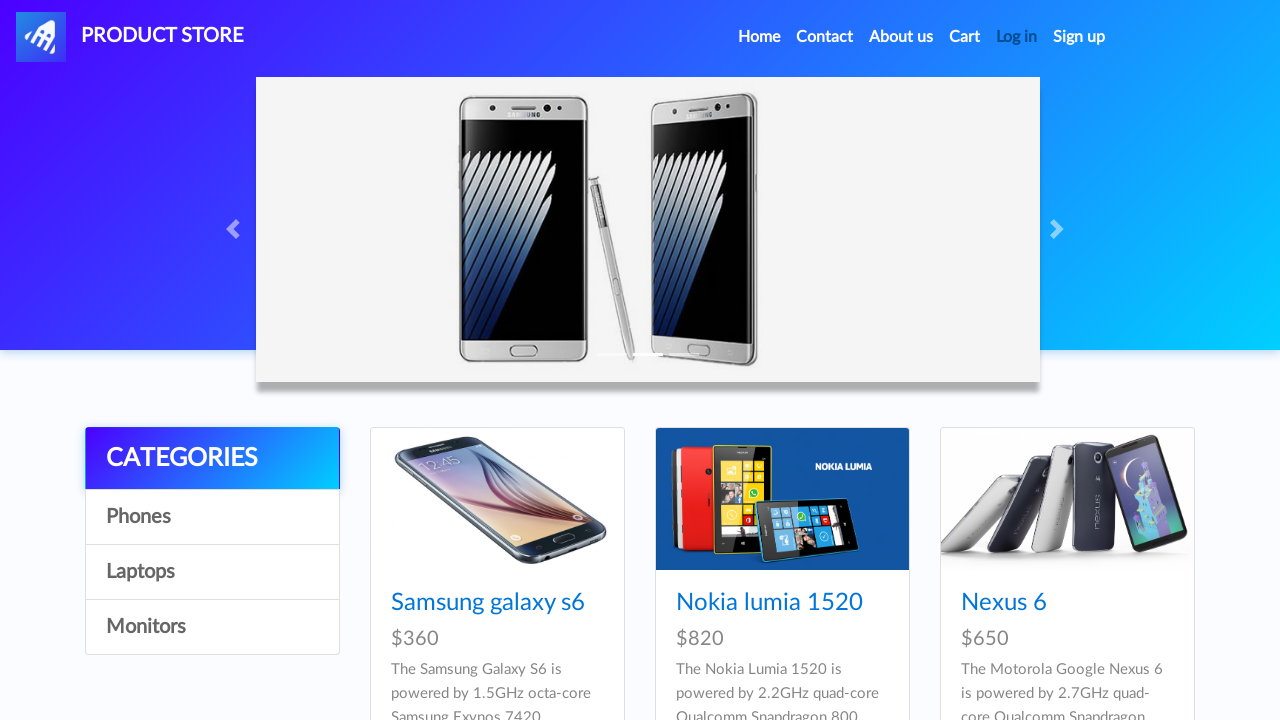

Clicked on 'Phones' category link at (212, 517) on text=Phones
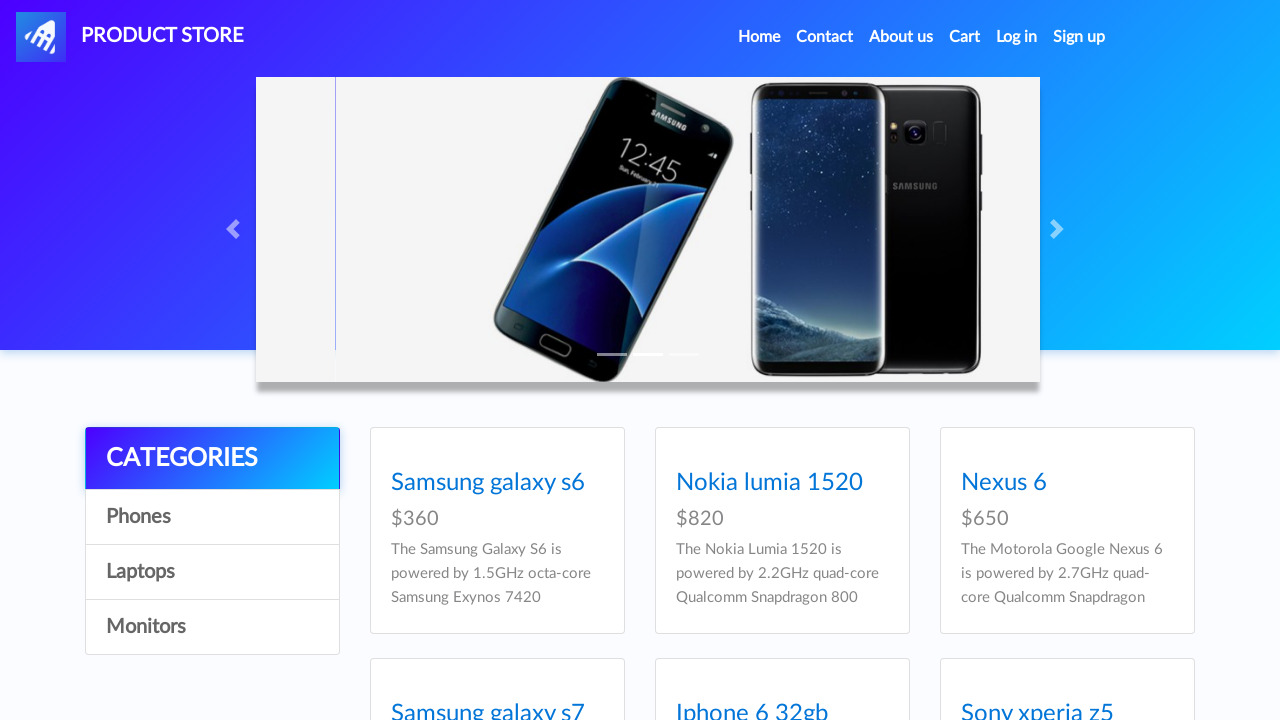

Waited 500ms for Phones category to load
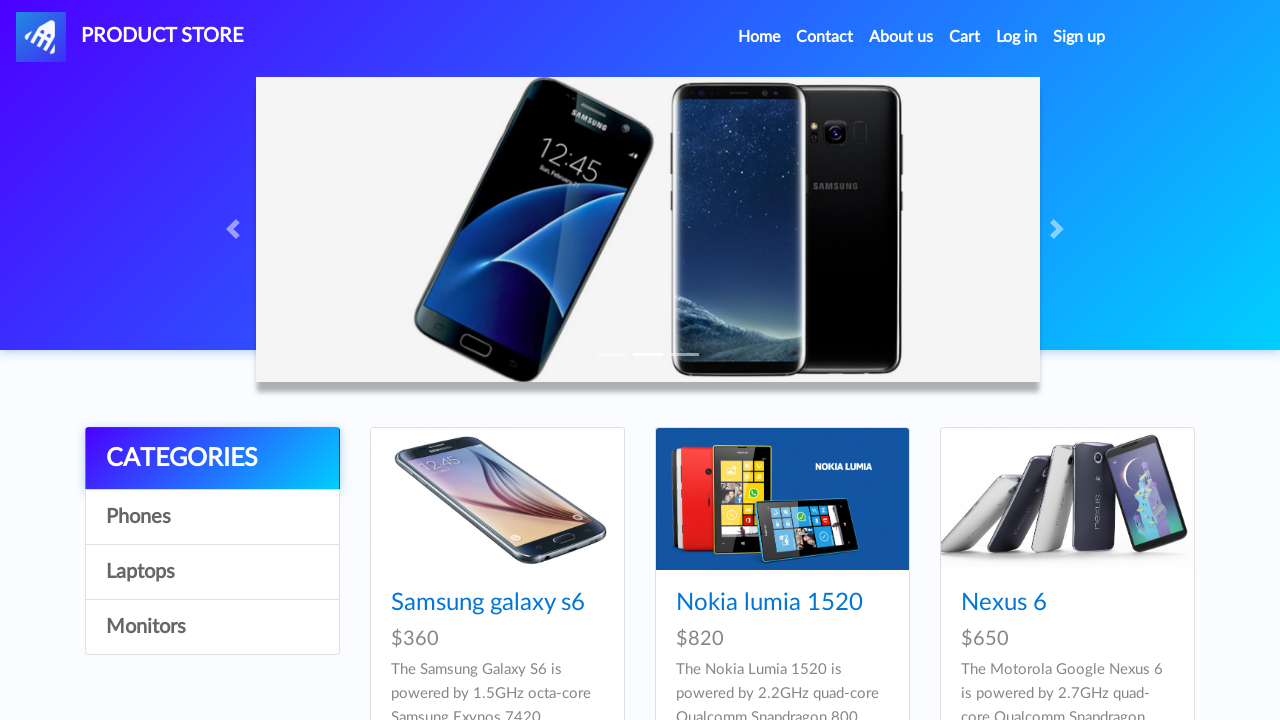

Clicked on Nokia phone product at (769, 603) on a:has-text('Nok')
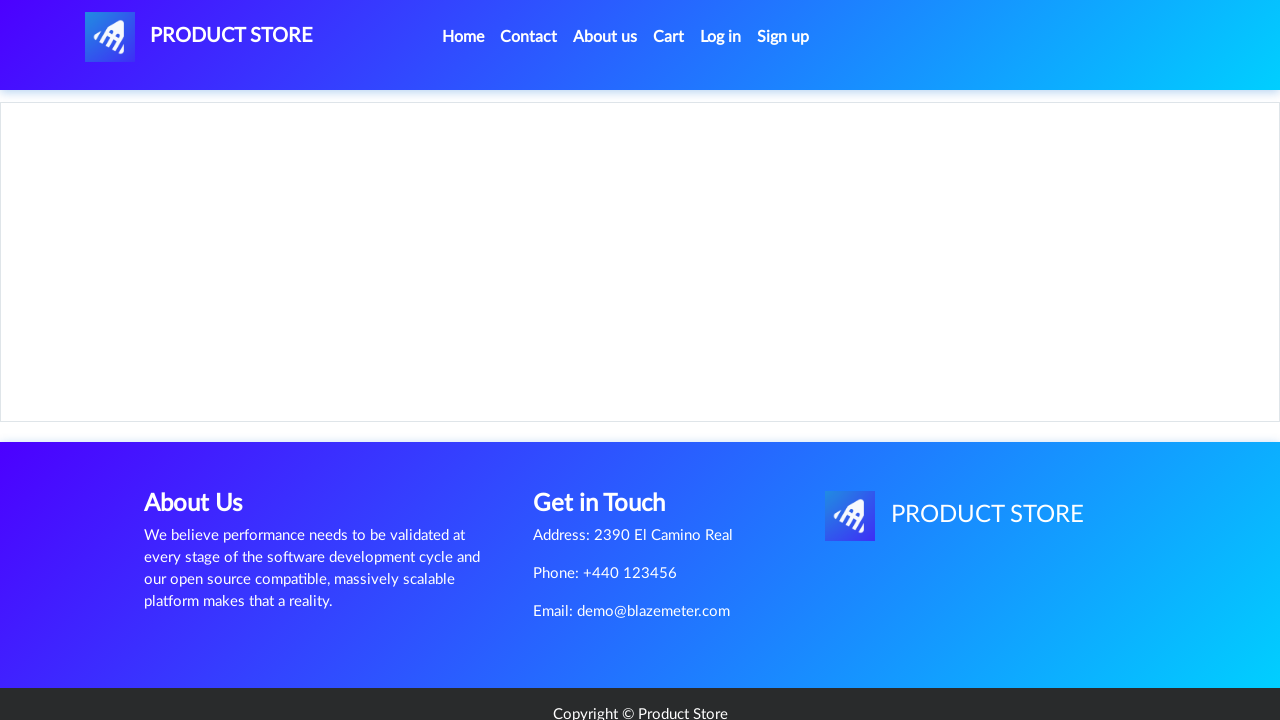

Waited 500ms for Nokia phone details to load
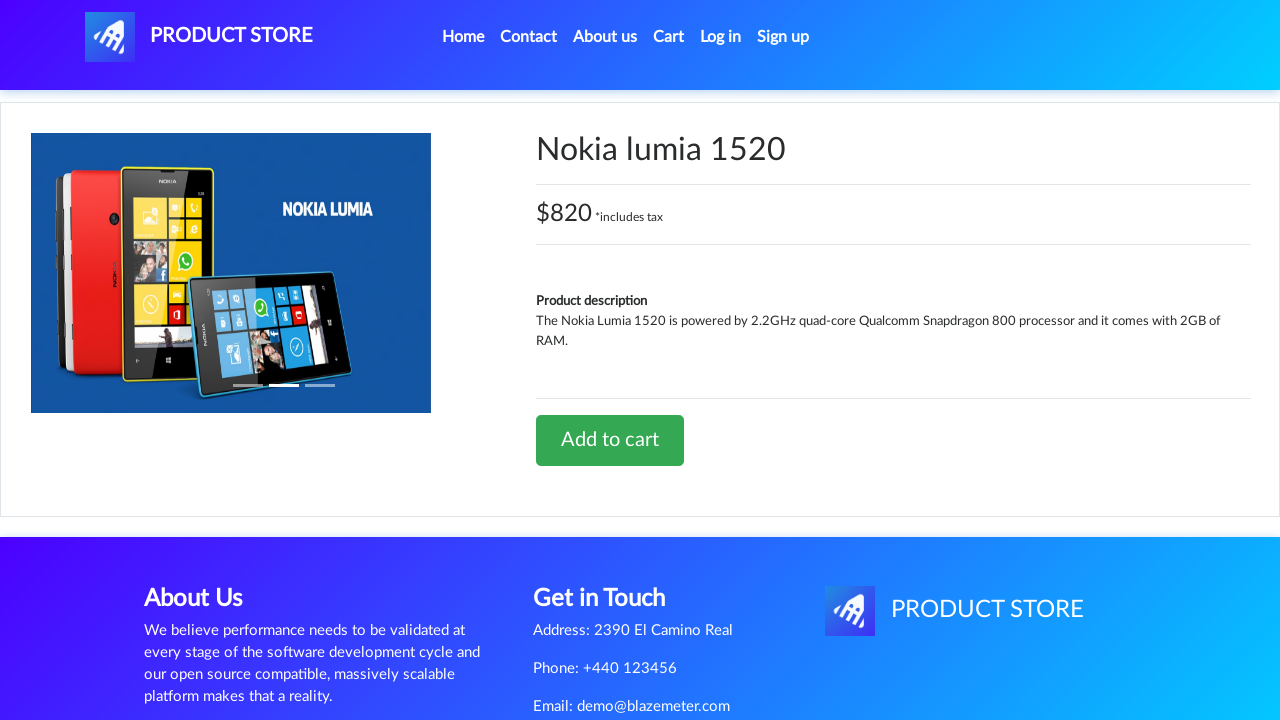

Clicked 'Add to cart' button for Nokia phone at (610, 440) on a.btn.btn-success.btn-lg
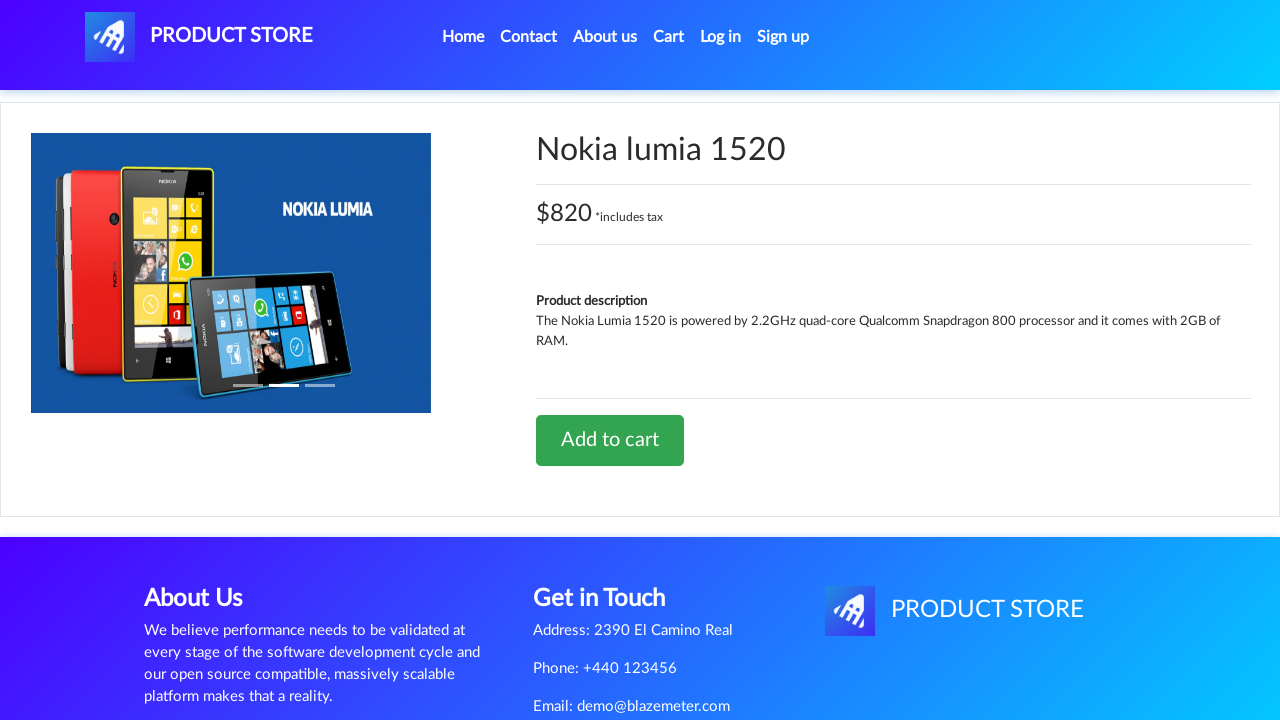

Set up dialog handler to accept confirmation alert
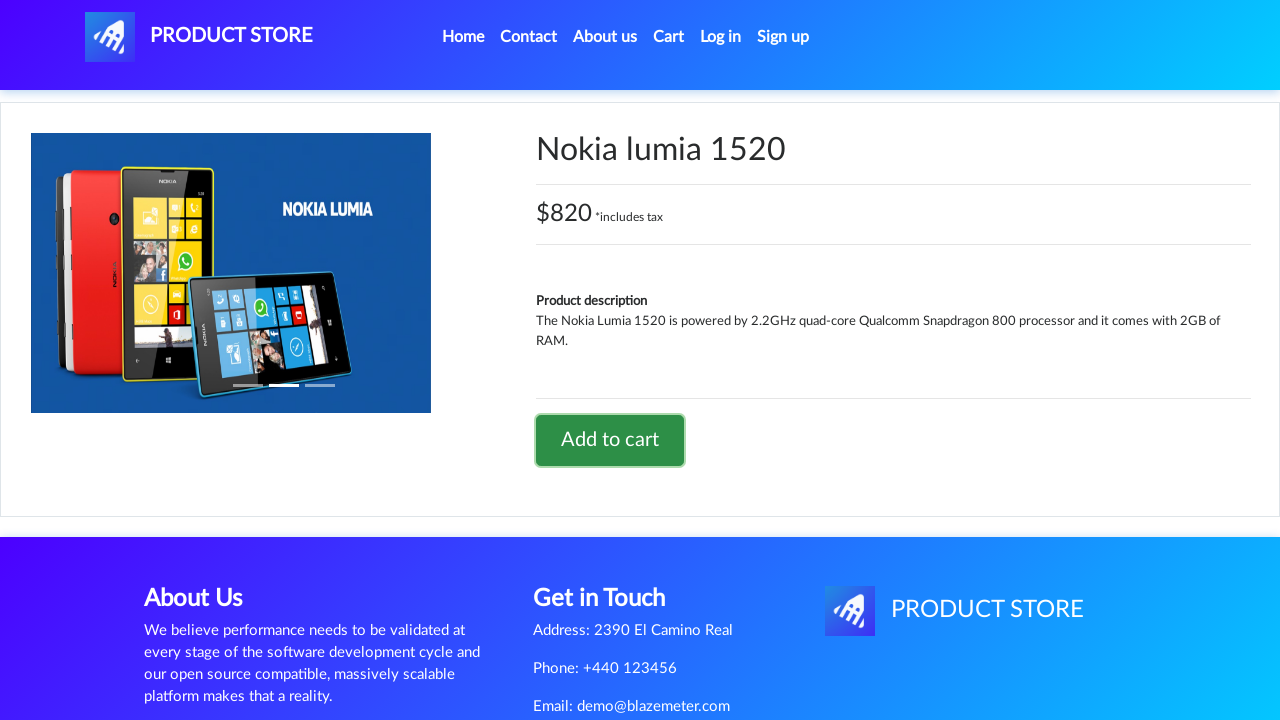

Waited 500ms for add to cart confirmation
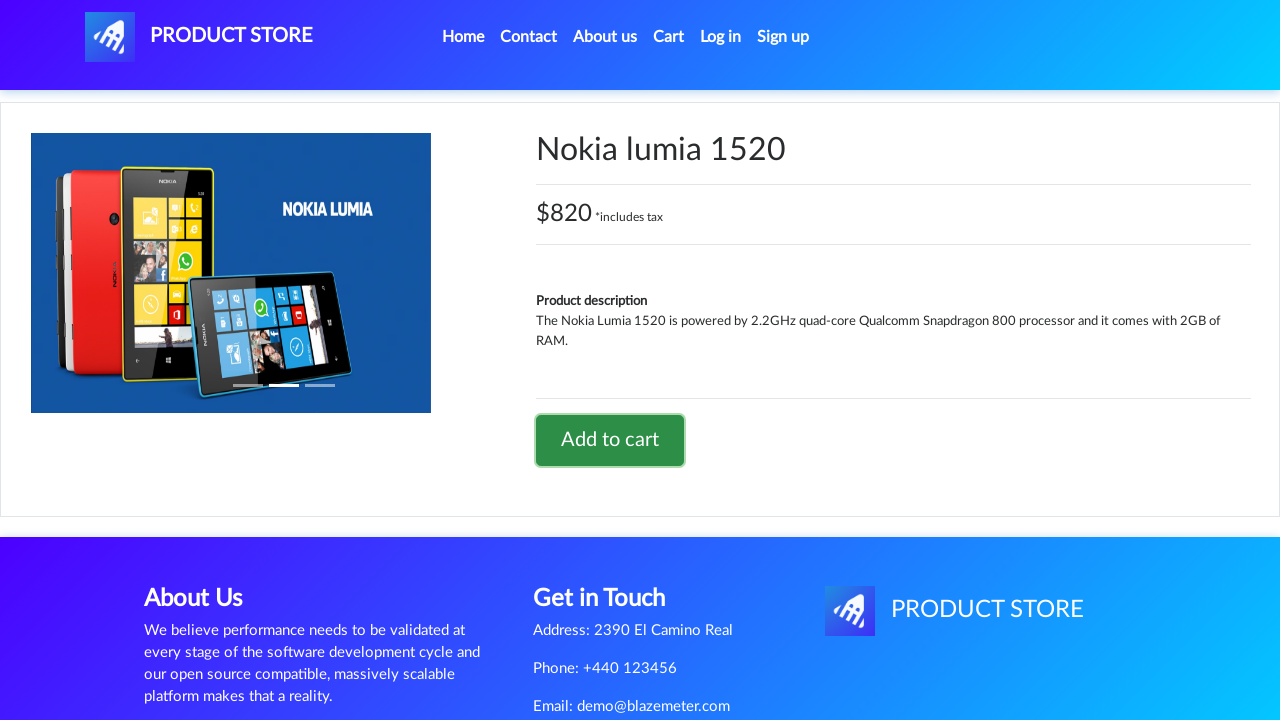

Clicked on 'Cart' link to view shopping cart at (669, 37) on #cartur
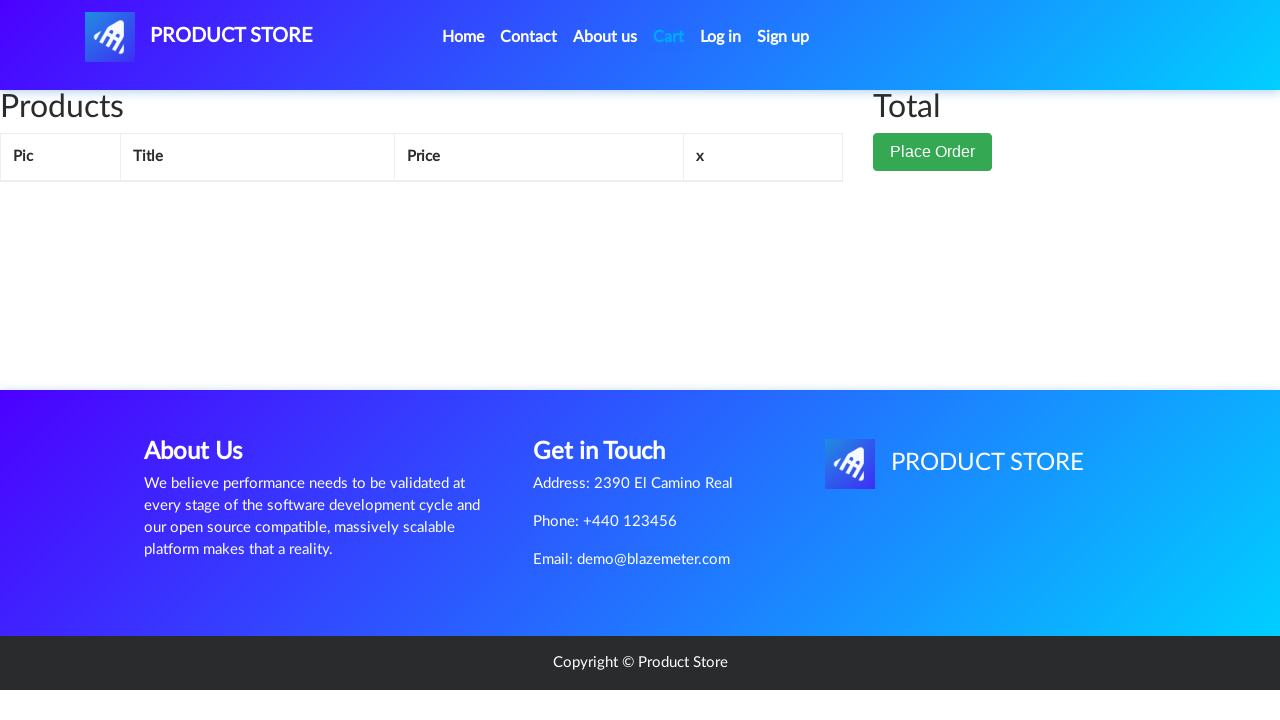

Cart page loaded and cart items table became visible
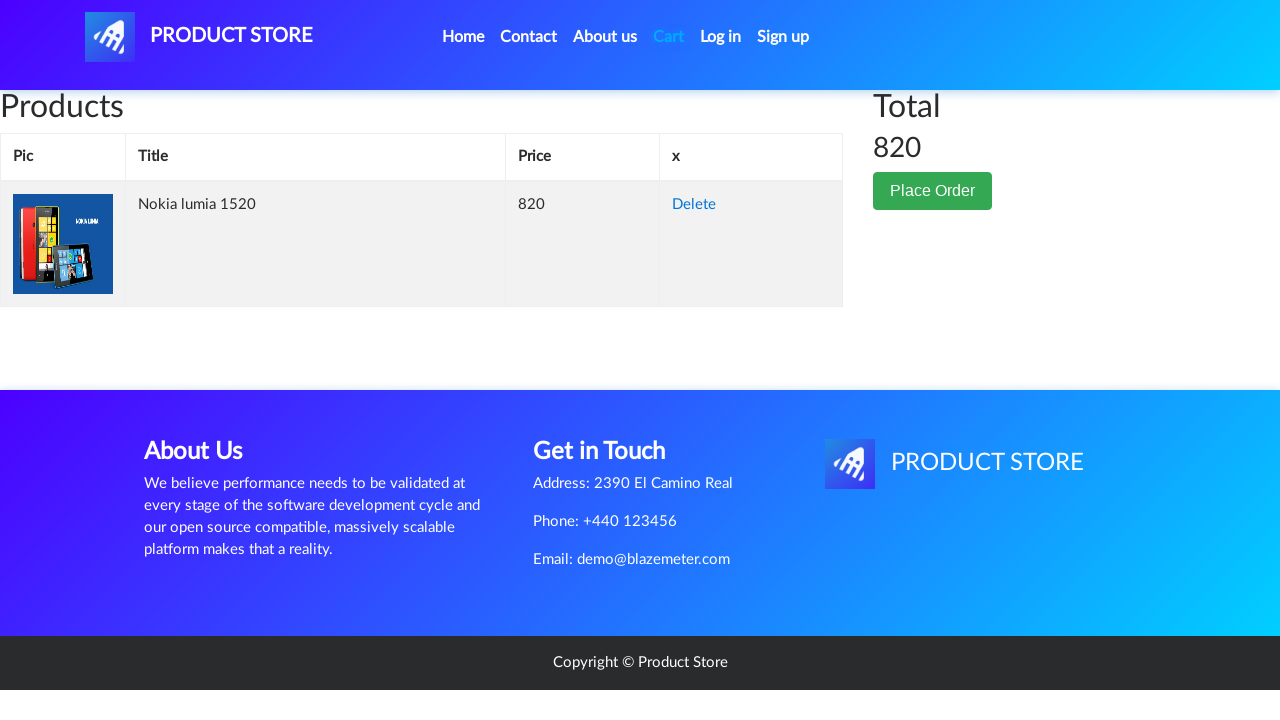

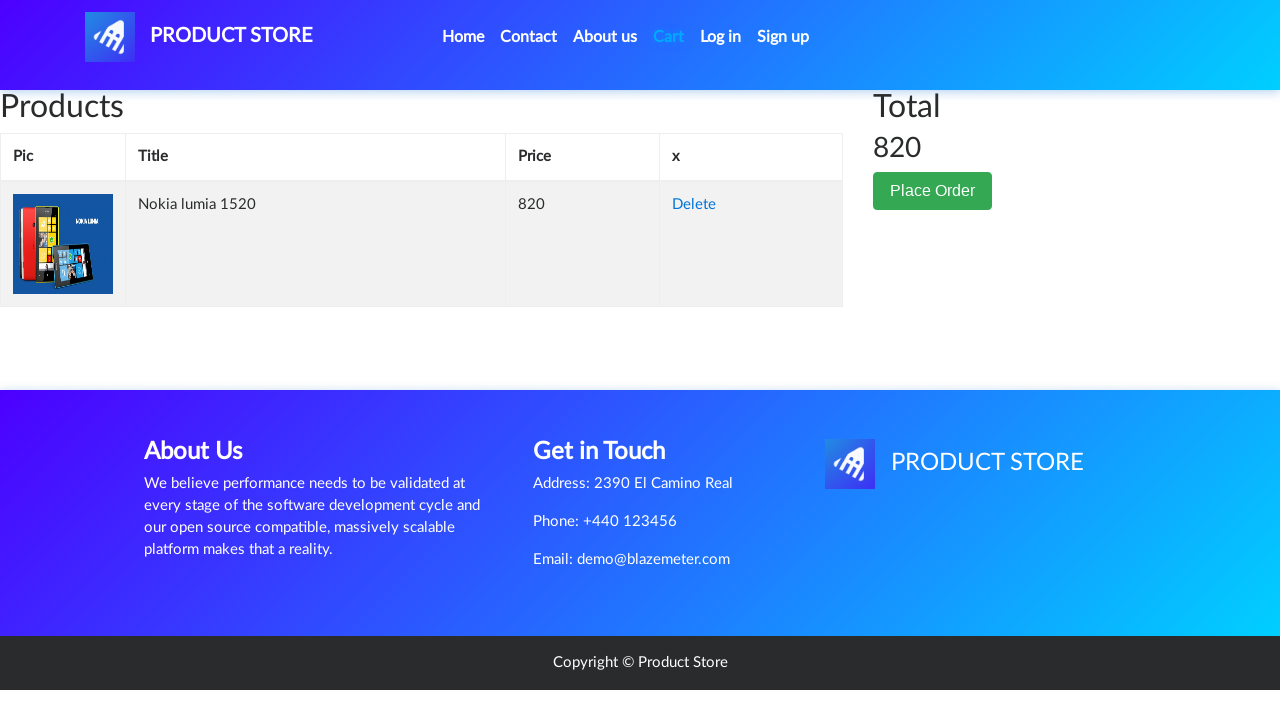